Verifies that the registration page design contains the product slogan in the left section as per requirements

Starting URL: https://b2c.passport.rt.ru/

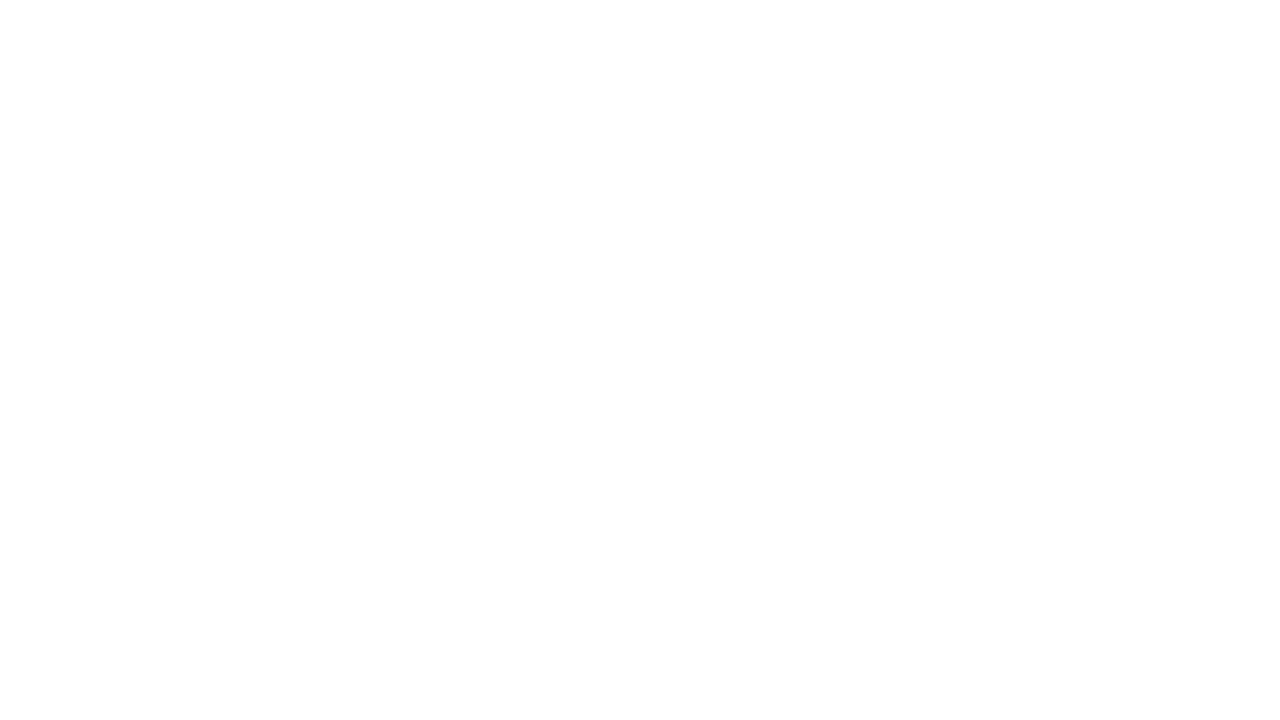

Clicked register link to navigate to registration page at (1010, 660) on #kc-register
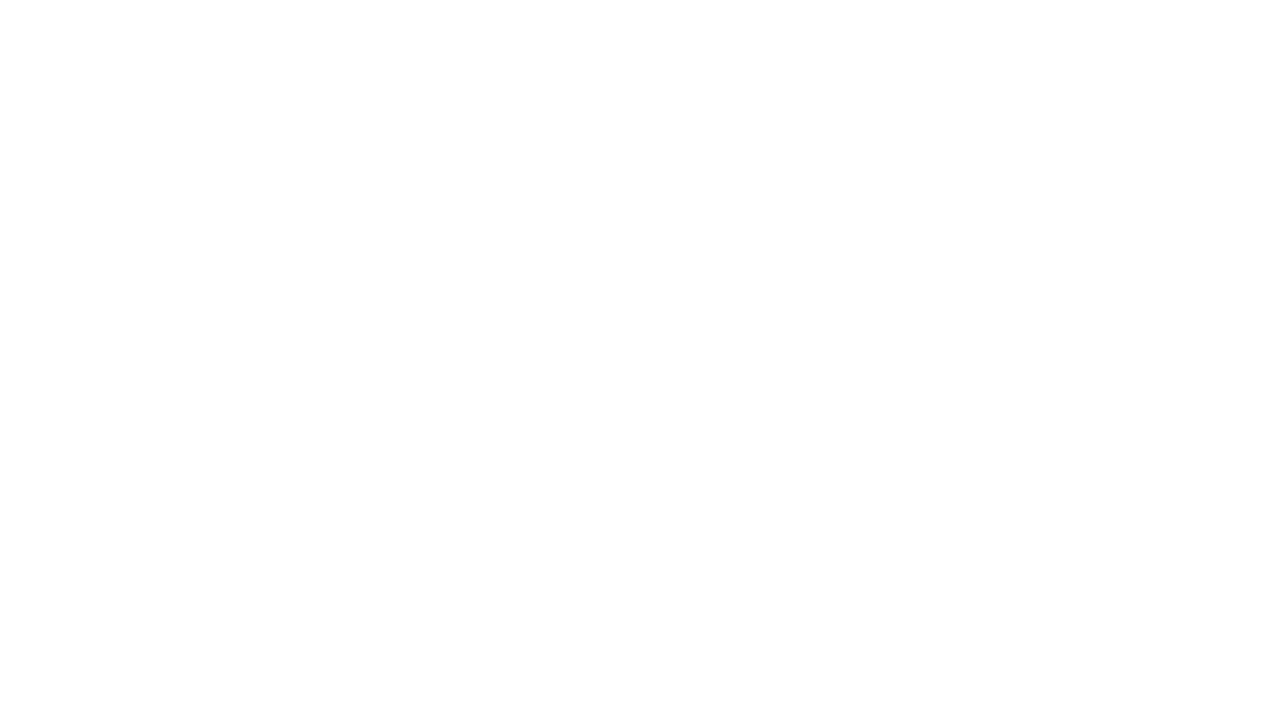

Left section container loaded
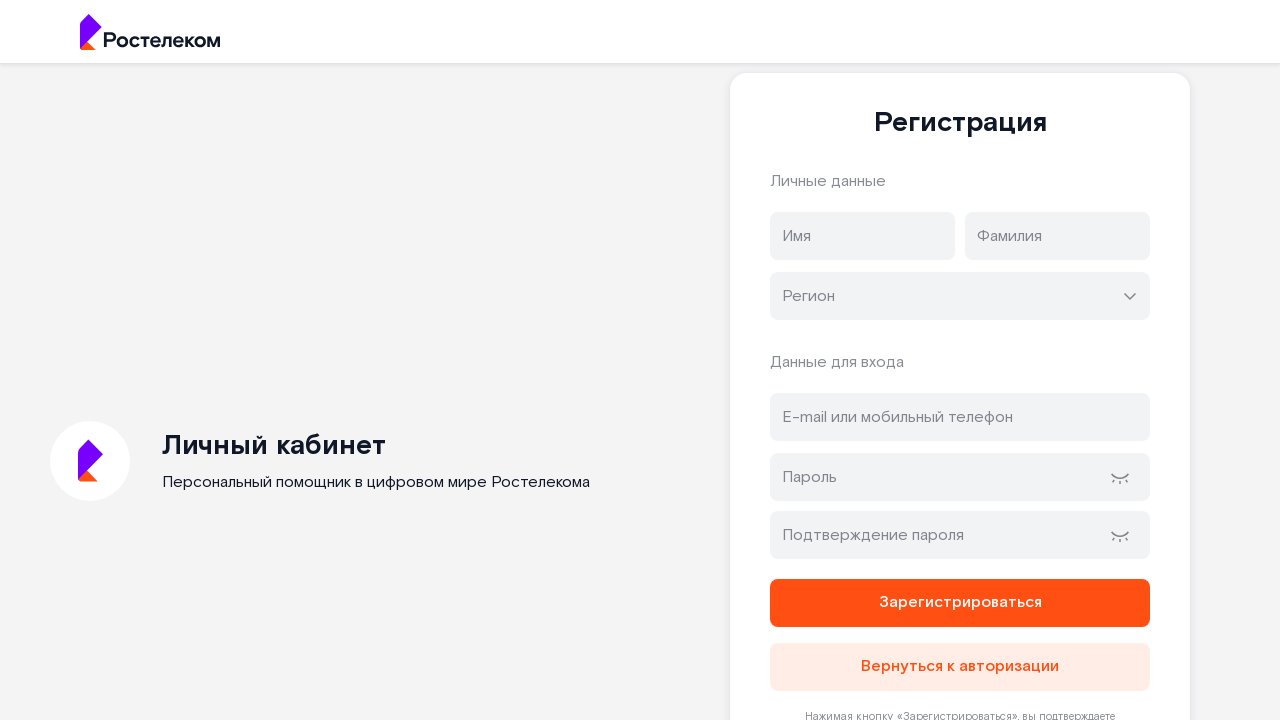

Product slogan container found in left section - registration page design verified
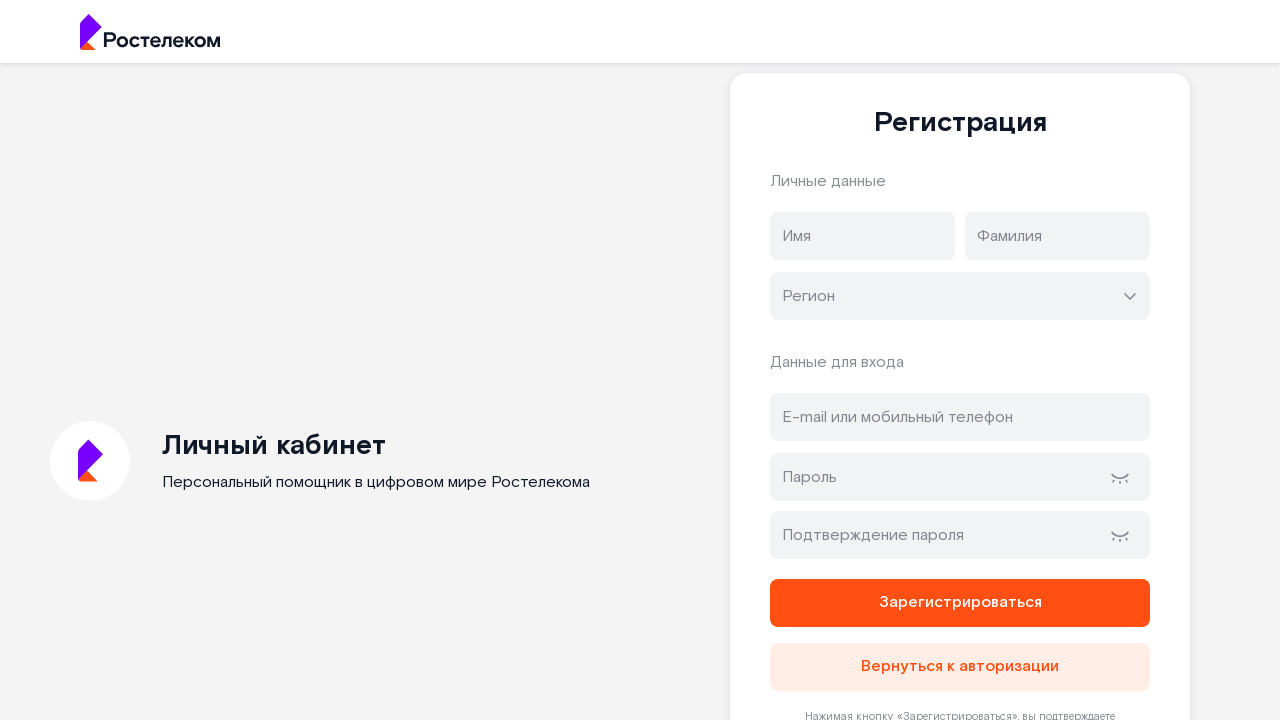

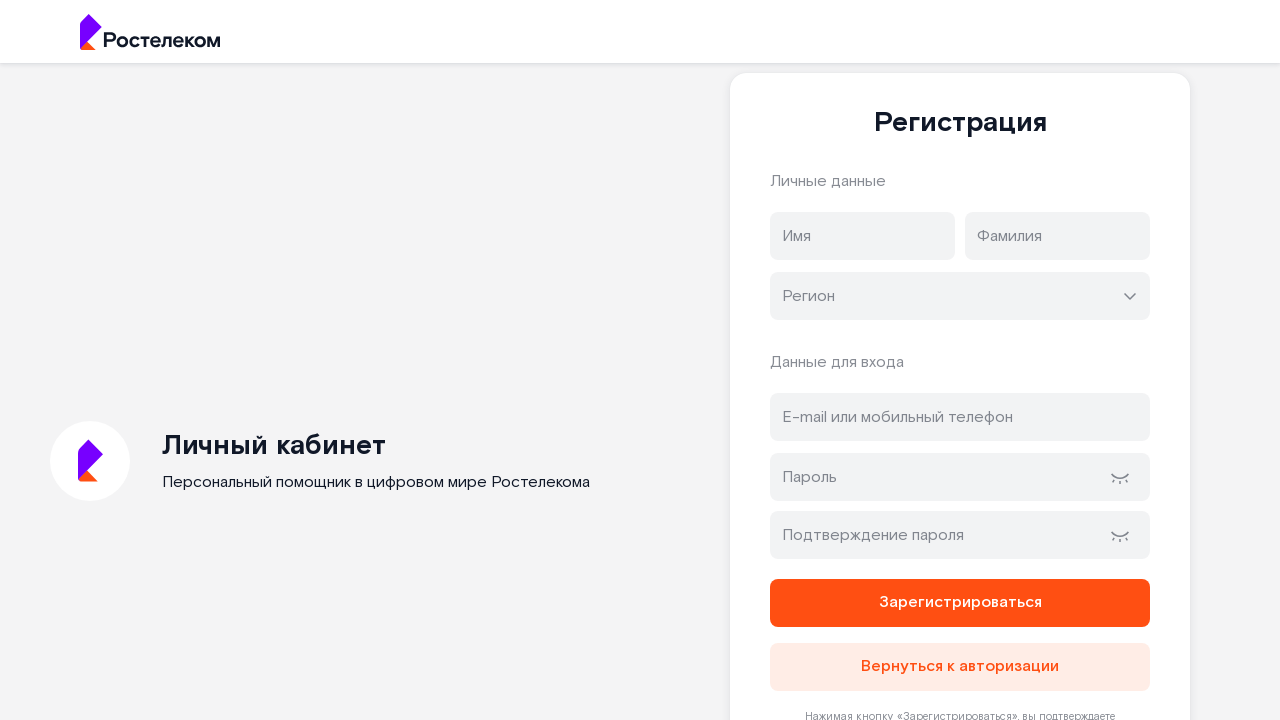